Tests opening multiple browser windows and tabs, navigating to different websites in each, and then closing them

Starting URL: https://yamaha-motor.com/

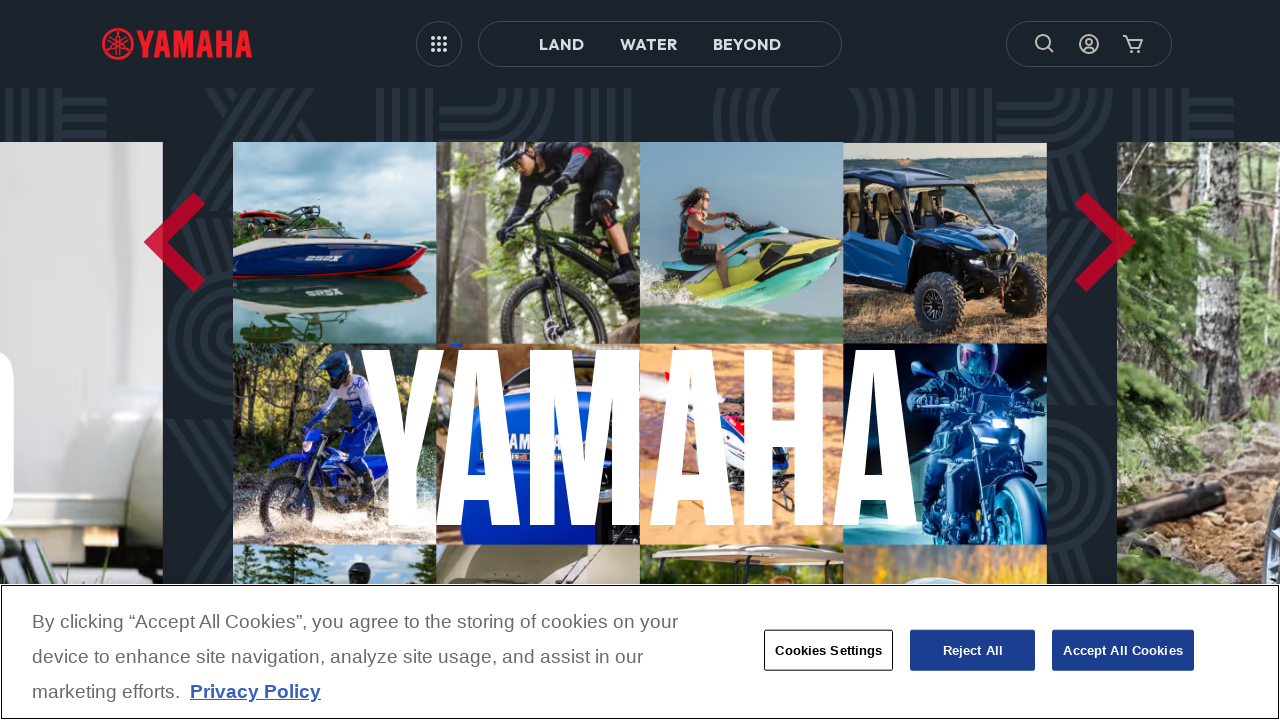

Opened a new browser window
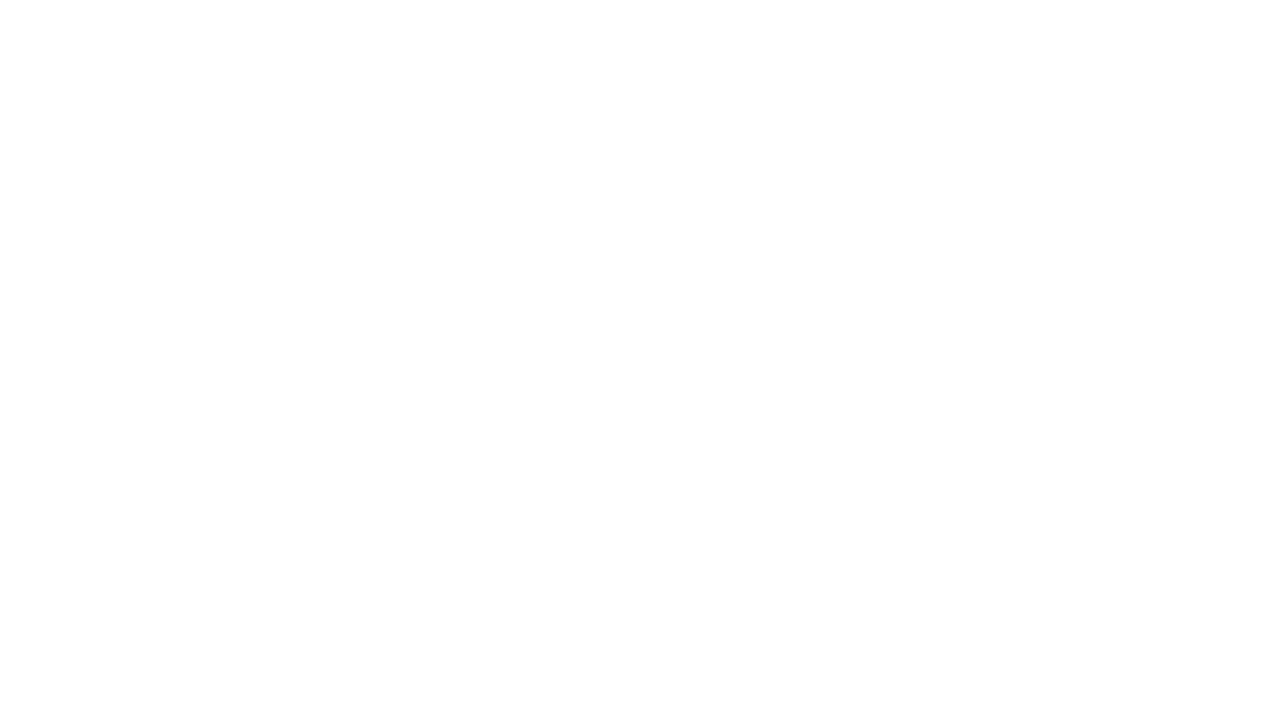

Navigated to MyFlowerTree website in new window
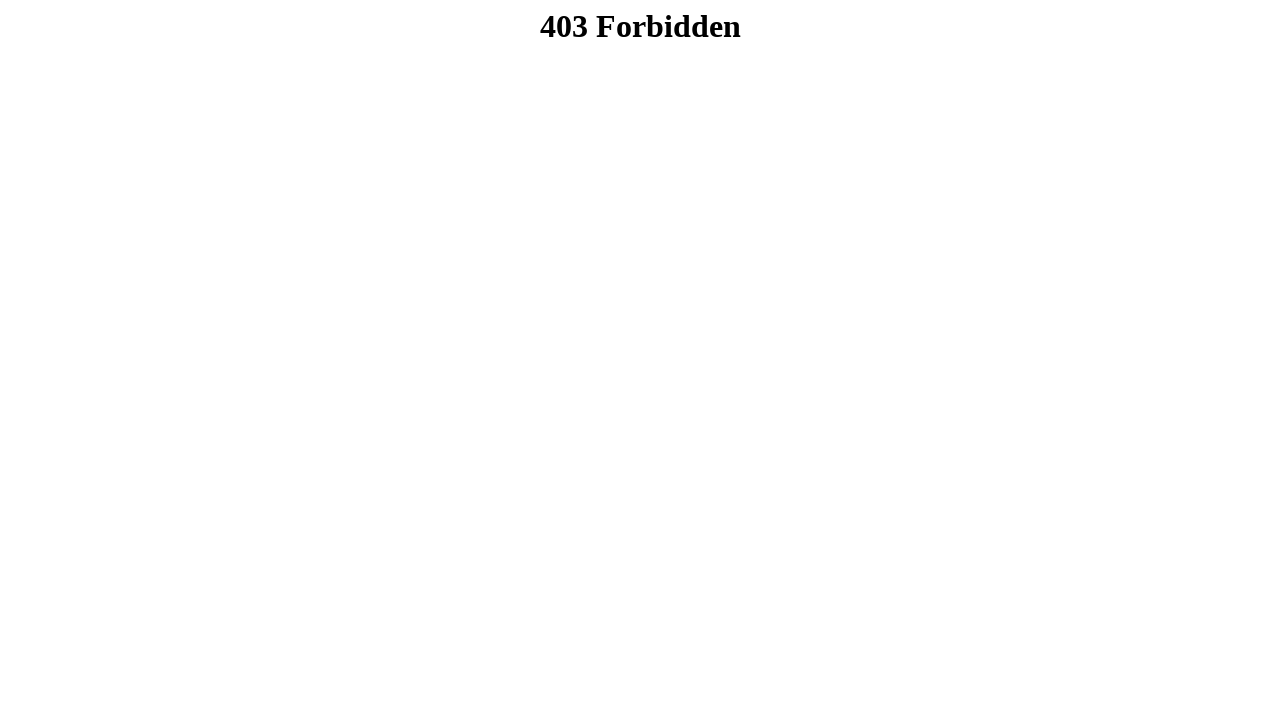

Opened another new browser tab
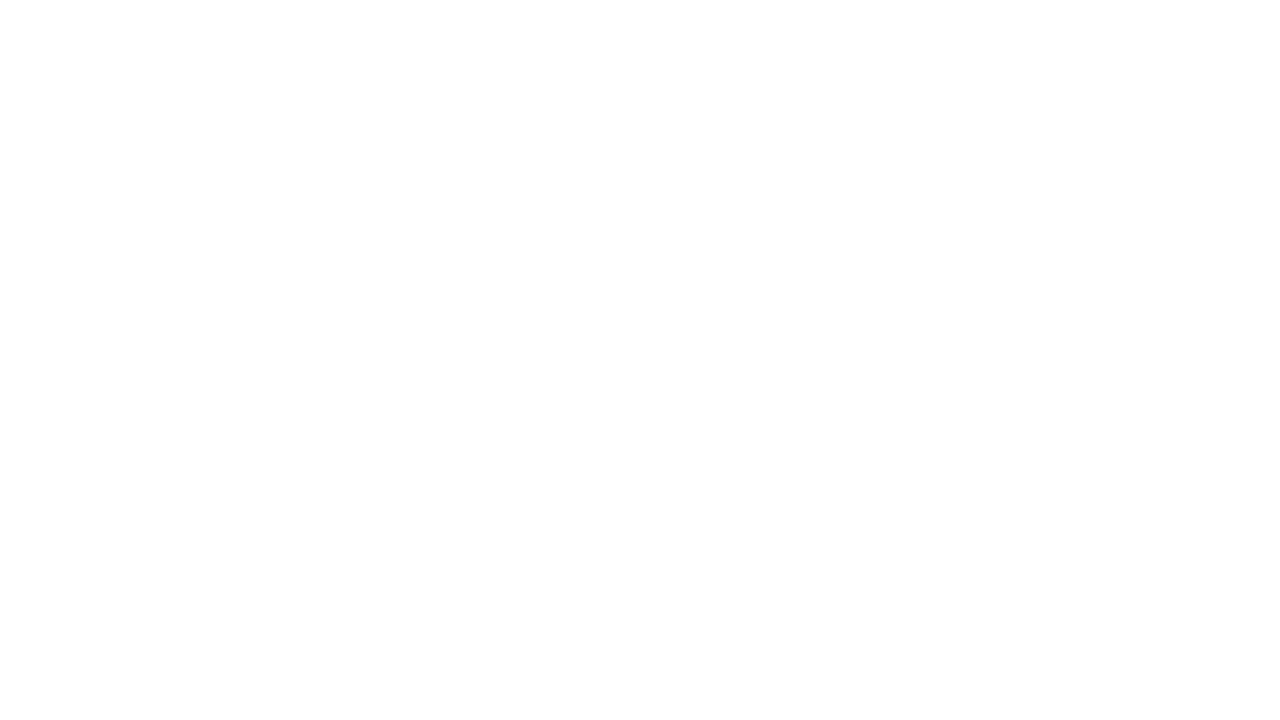

Navigated to Nestle India website in new tab
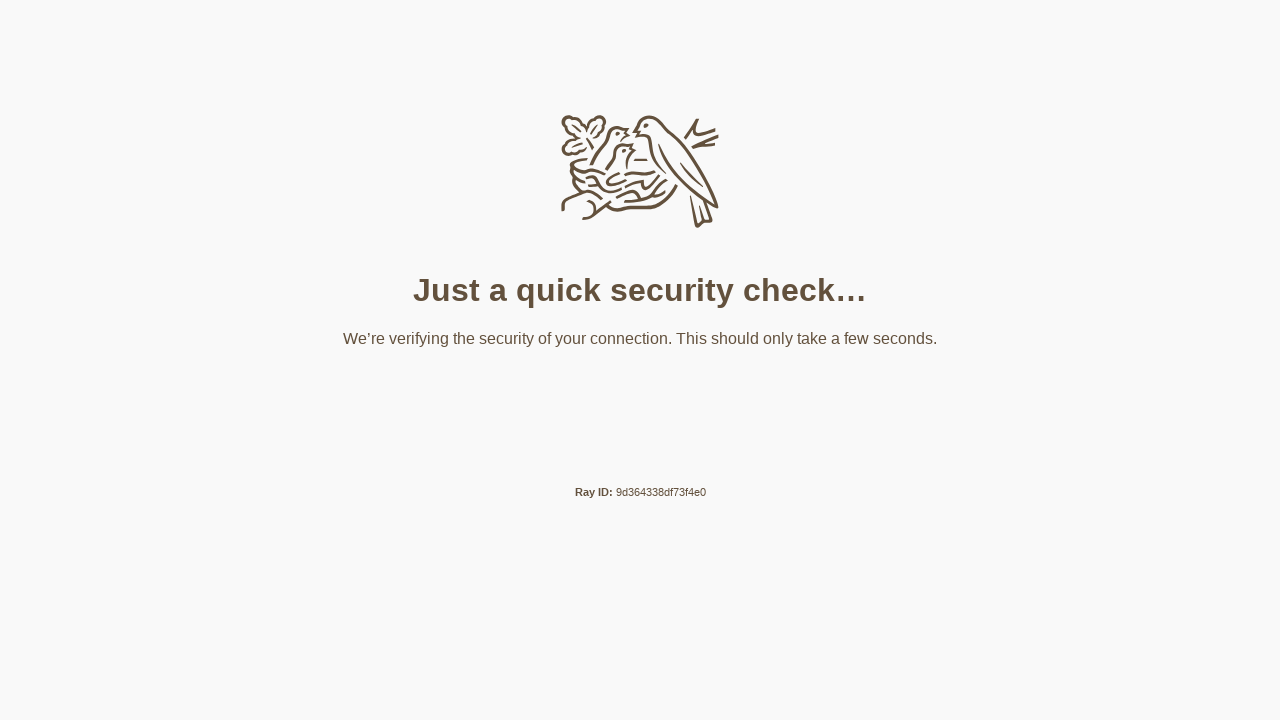

Navigated to Cadbury Gifting website in same tab
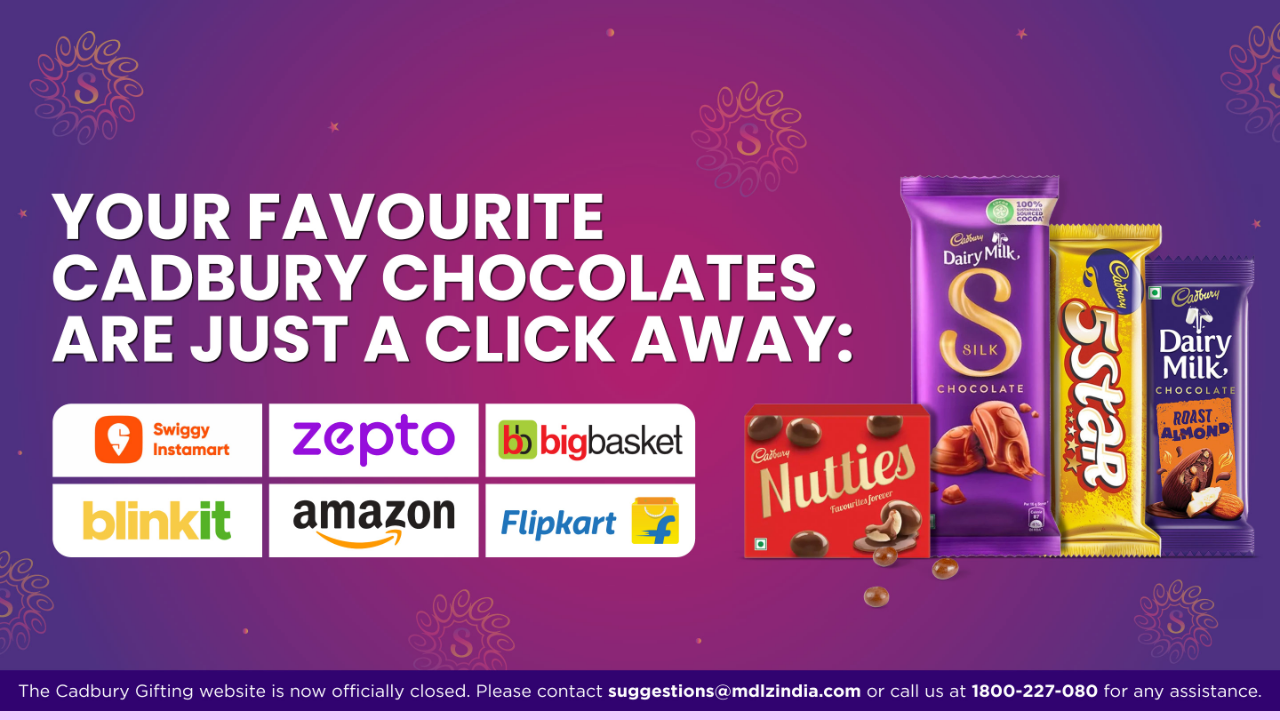

Closed the Cadbury Gifting tab
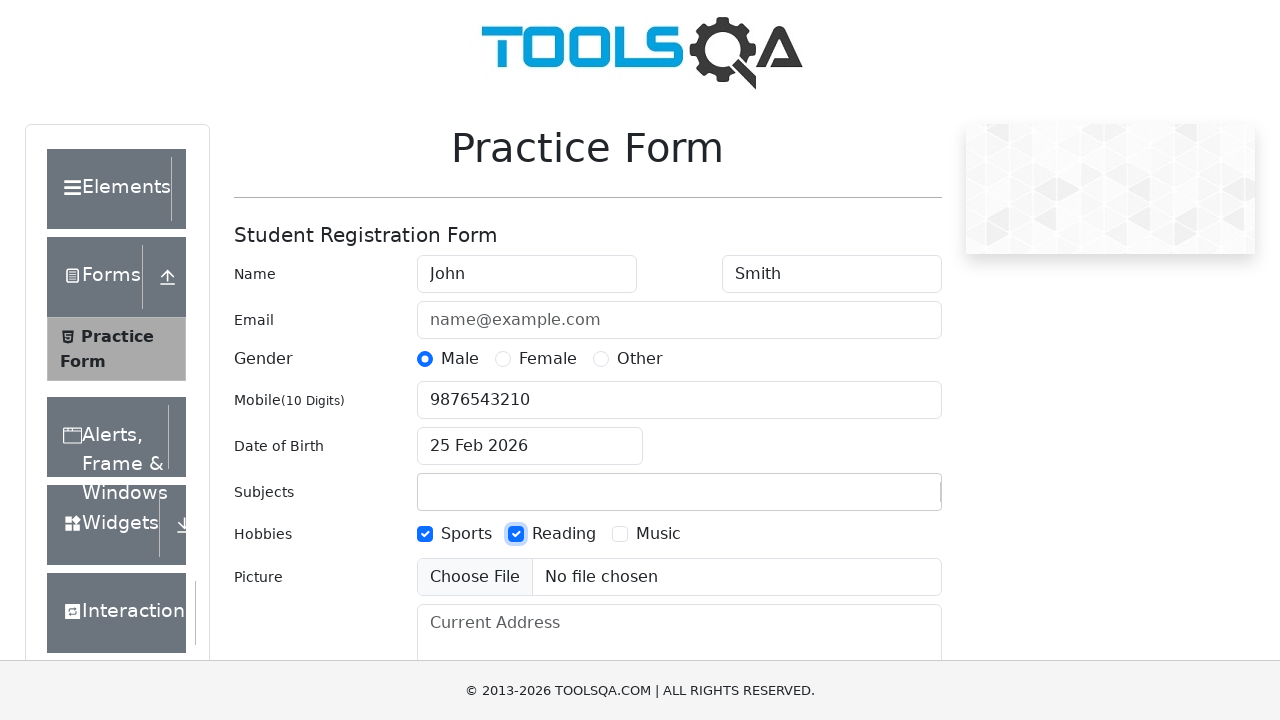

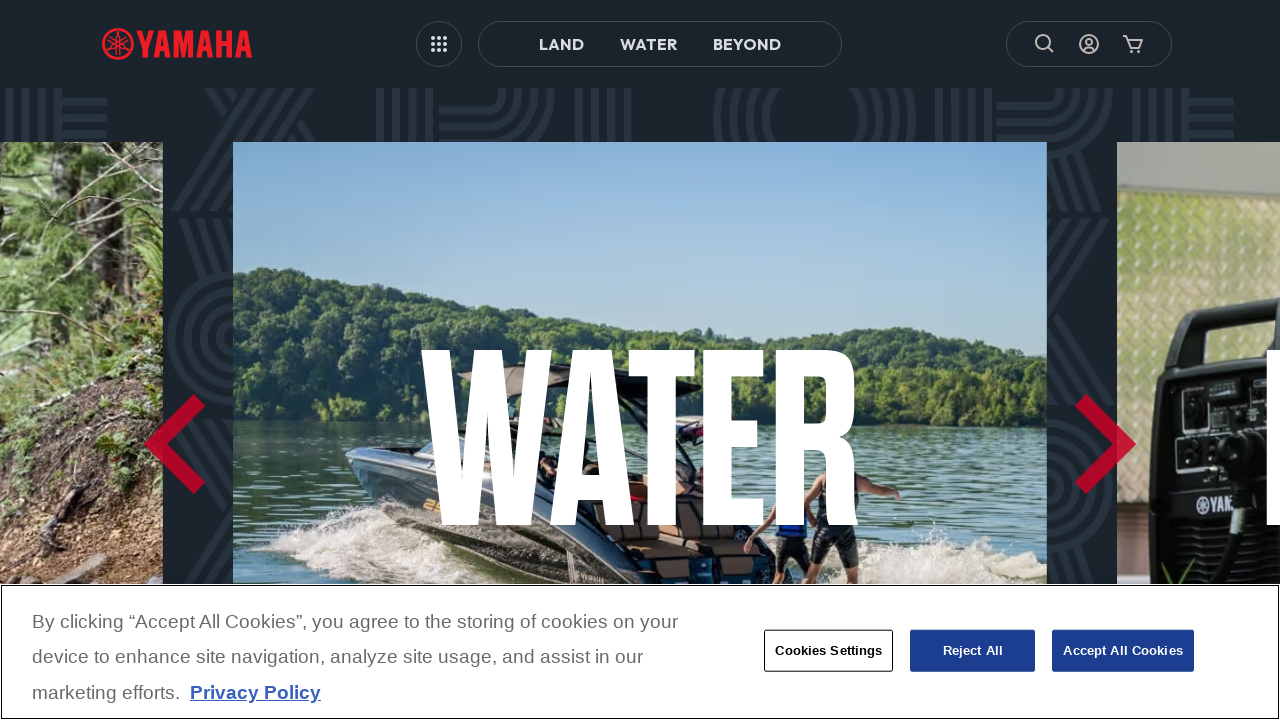